Tests file upload and download functionality on the upload-download page

Starting URL: https://demoqa.com/upload-download

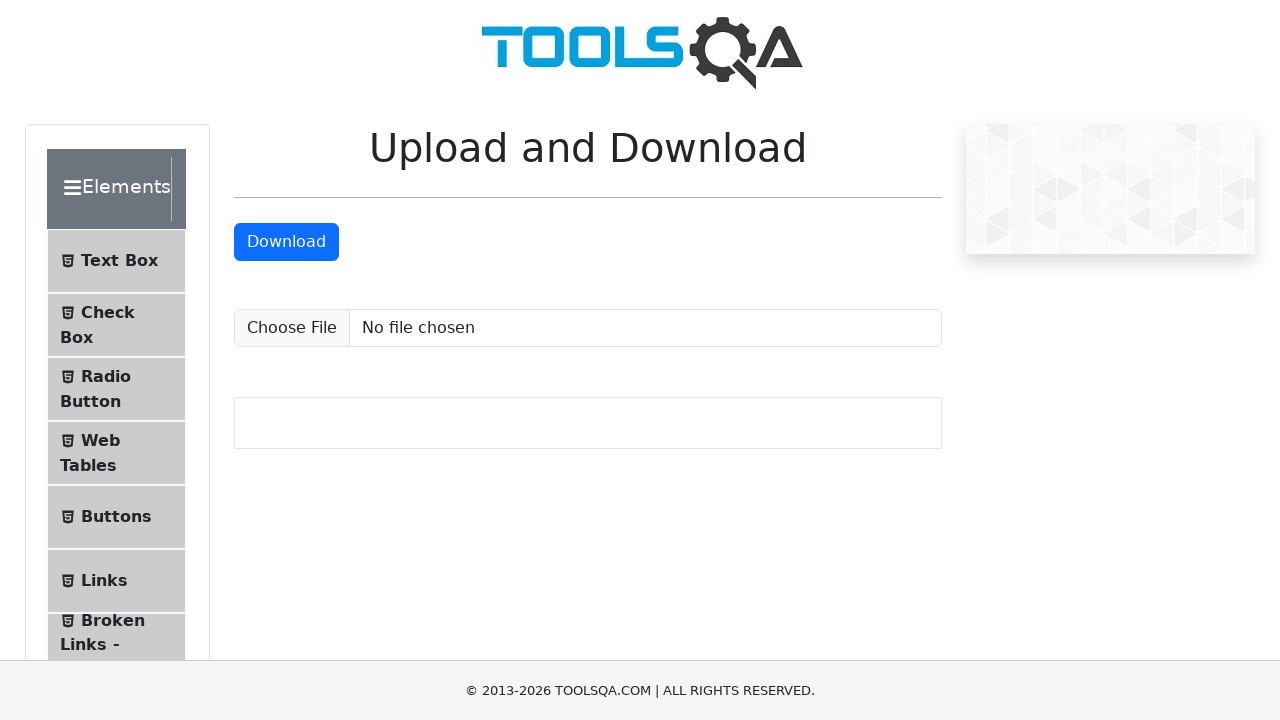

Created temporary test file with content
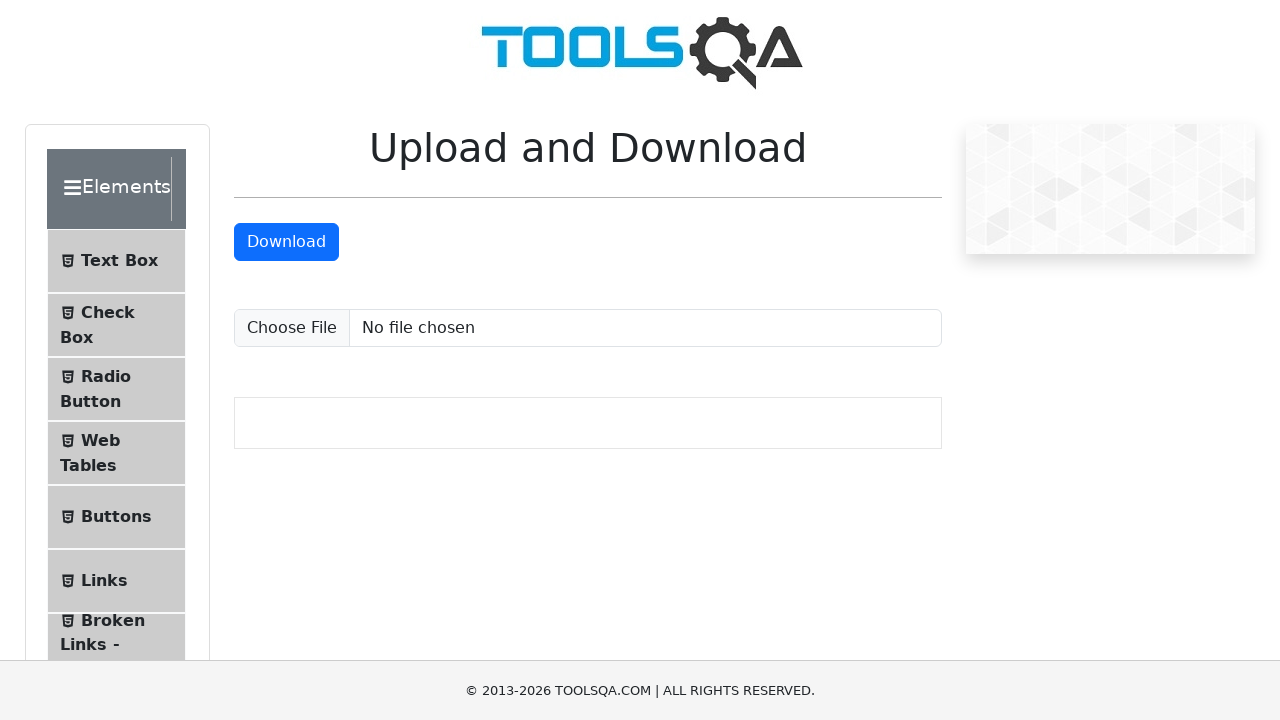

Uploaded test file to the upload field
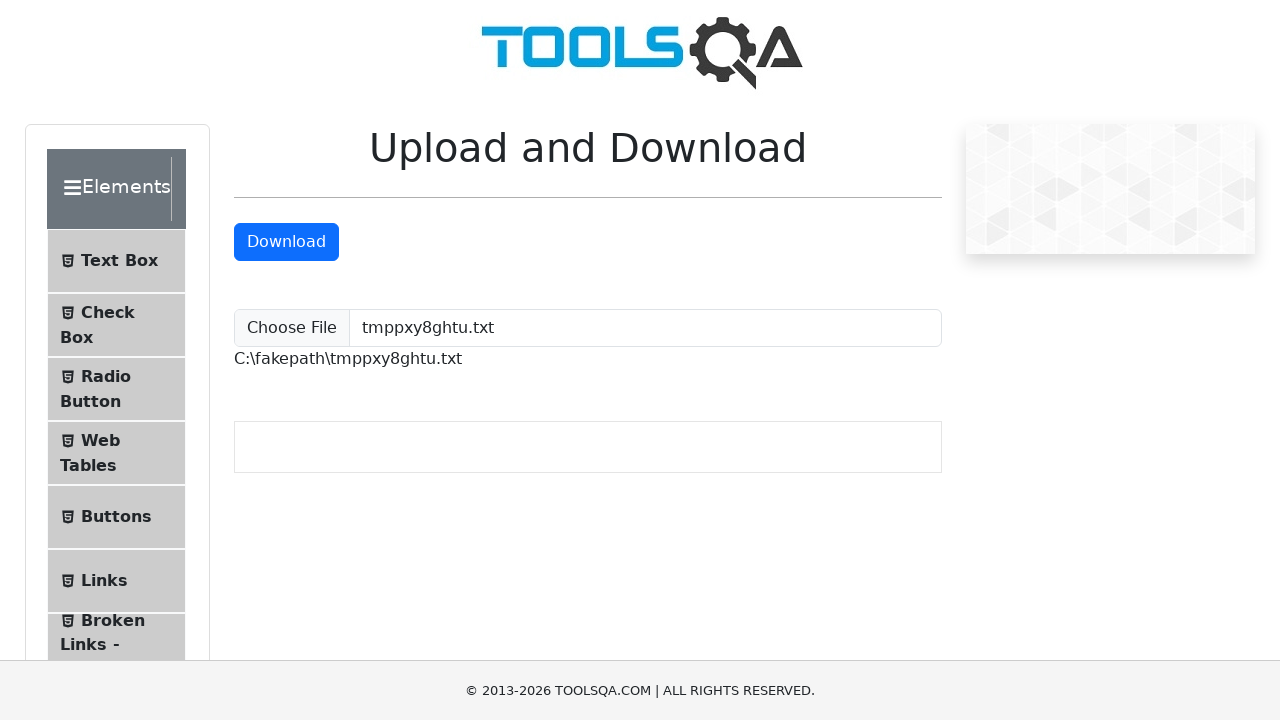

Clicked download button at (286, 242) on #downloadButton
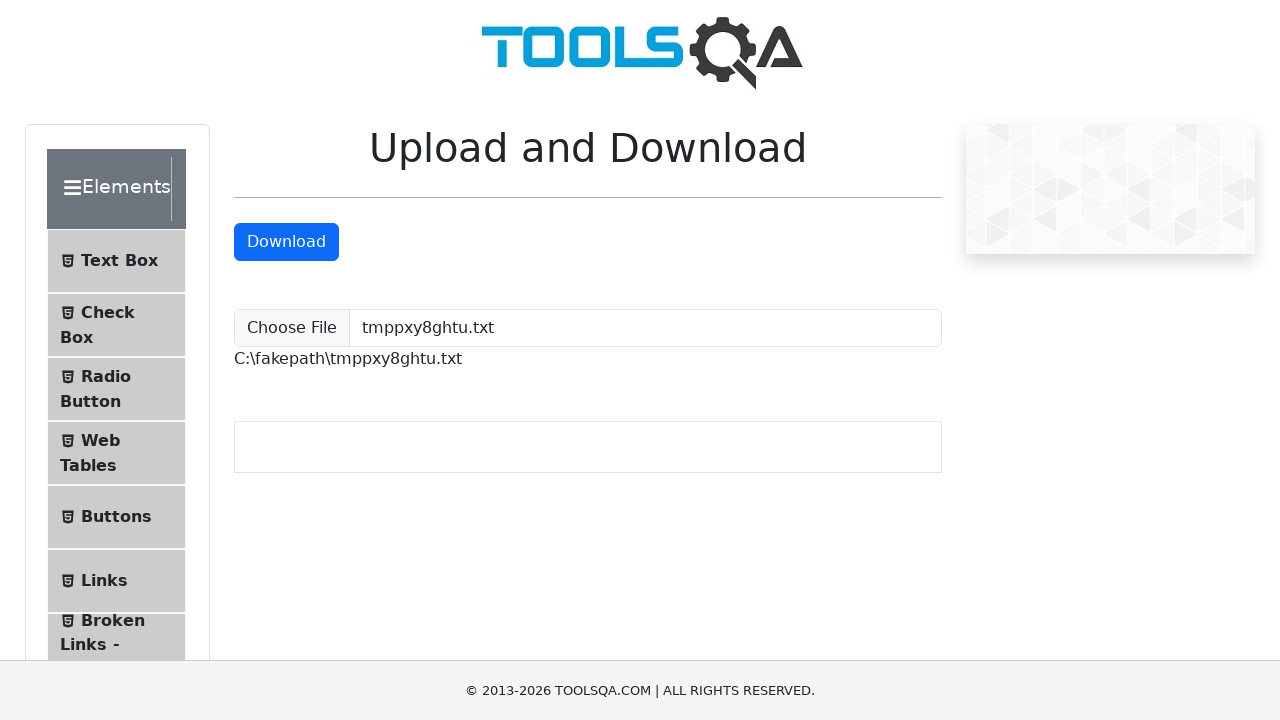

File download completed
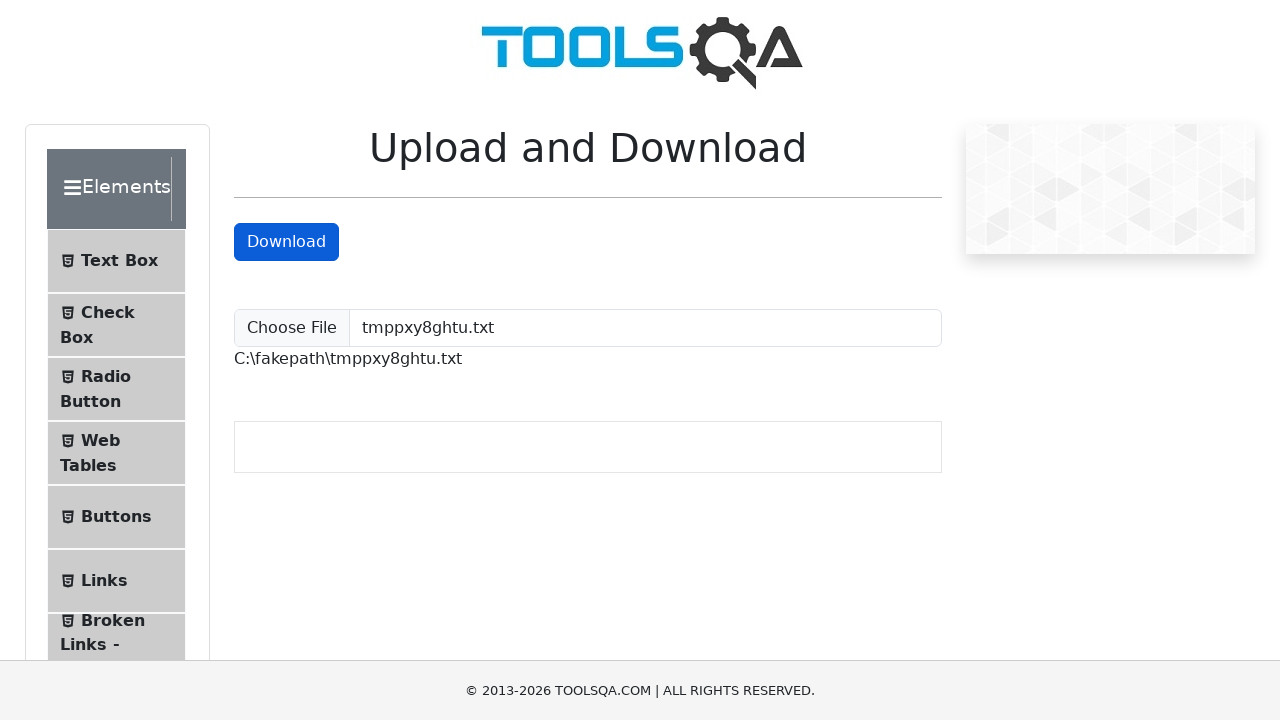

Cleaned up temporary test file
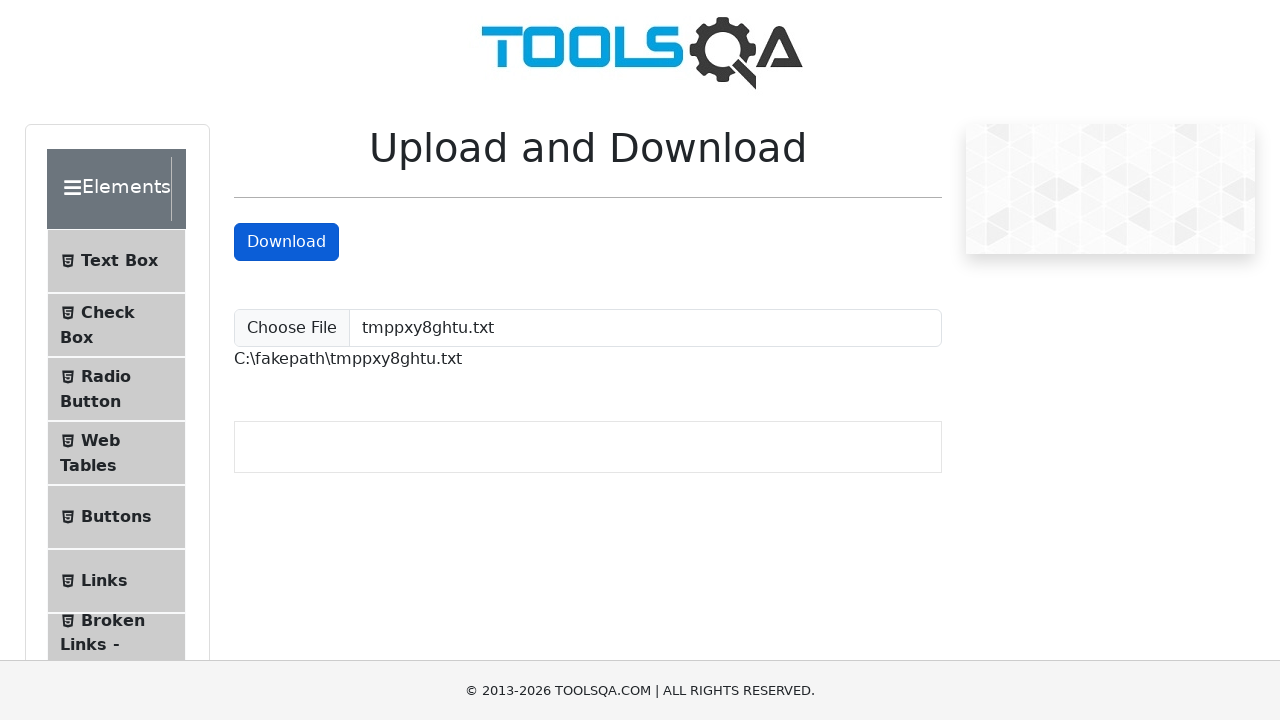

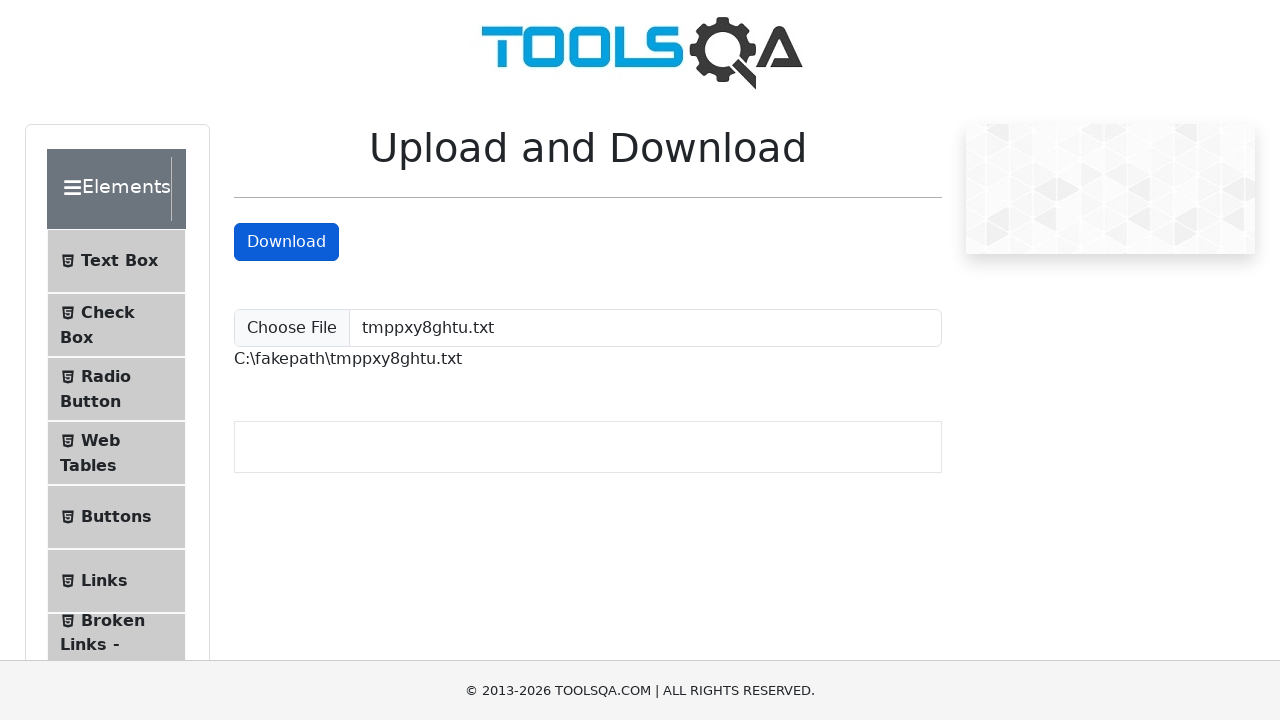